Tests the Python.org search functionality by entering "pycon" in the search field and submitting the search

Starting URL: http://www.python.org

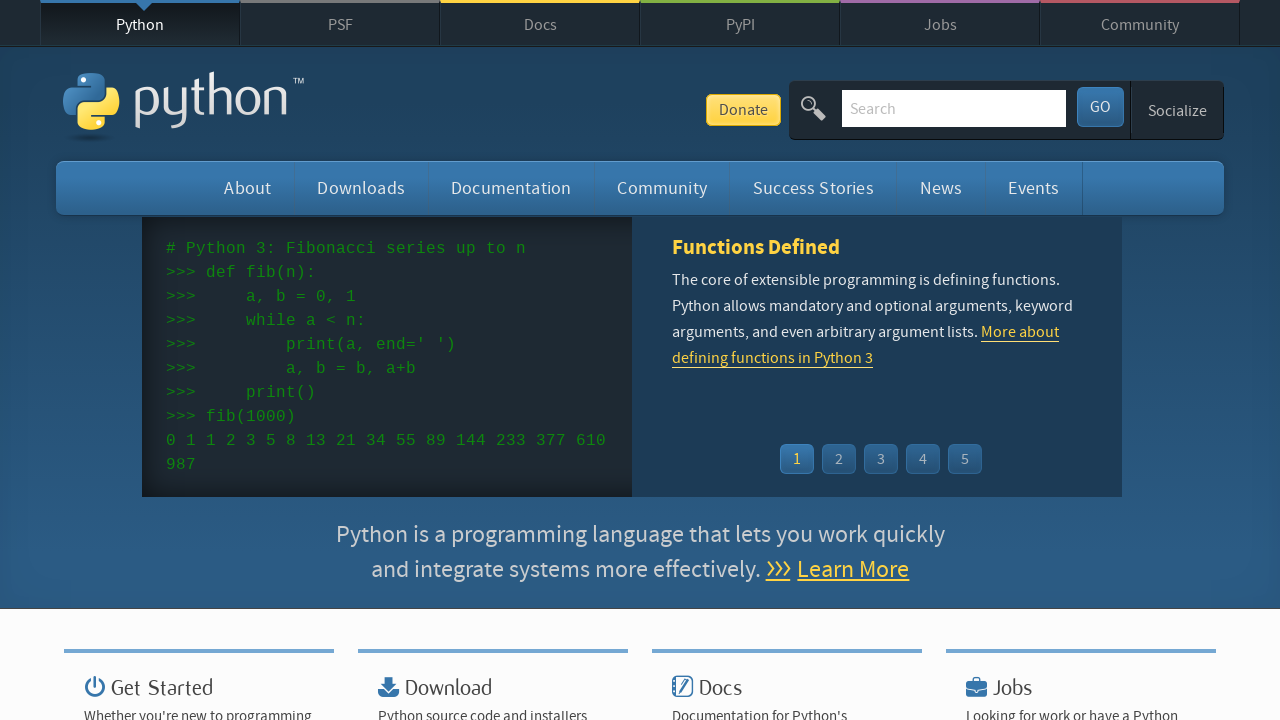

Verified page title contains 'Python'
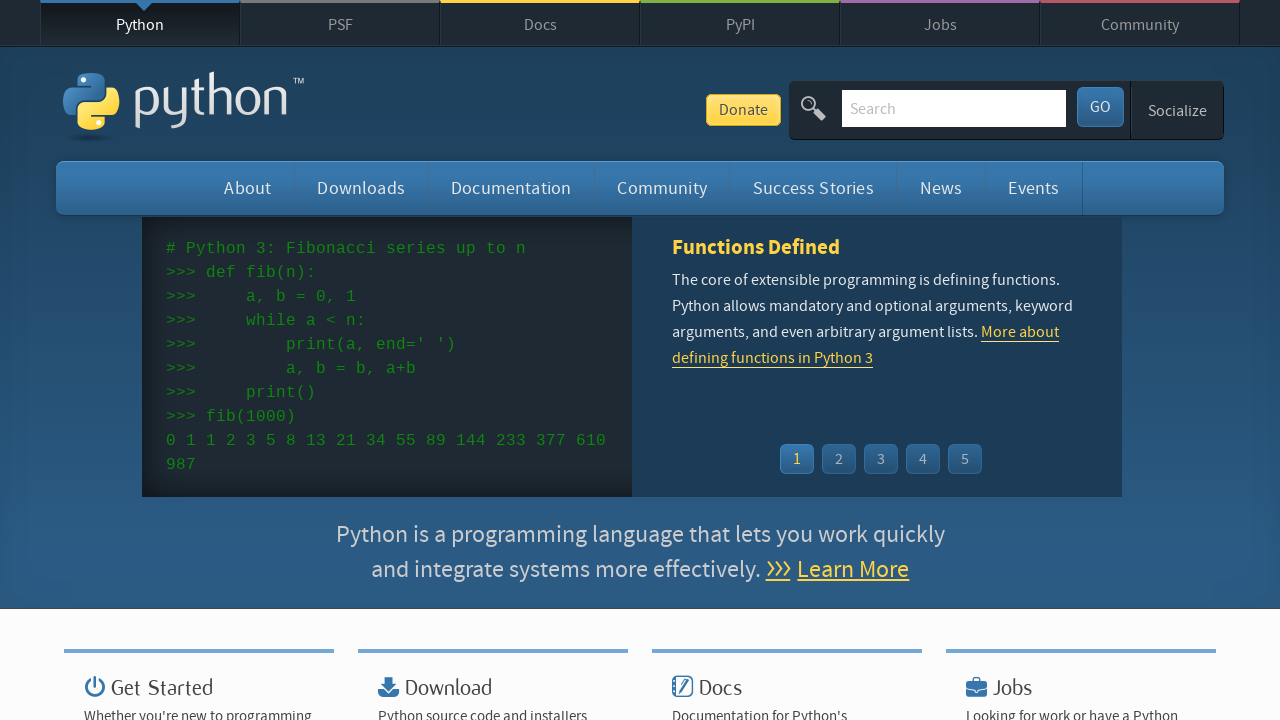

Cleared the search field on #id-search-field
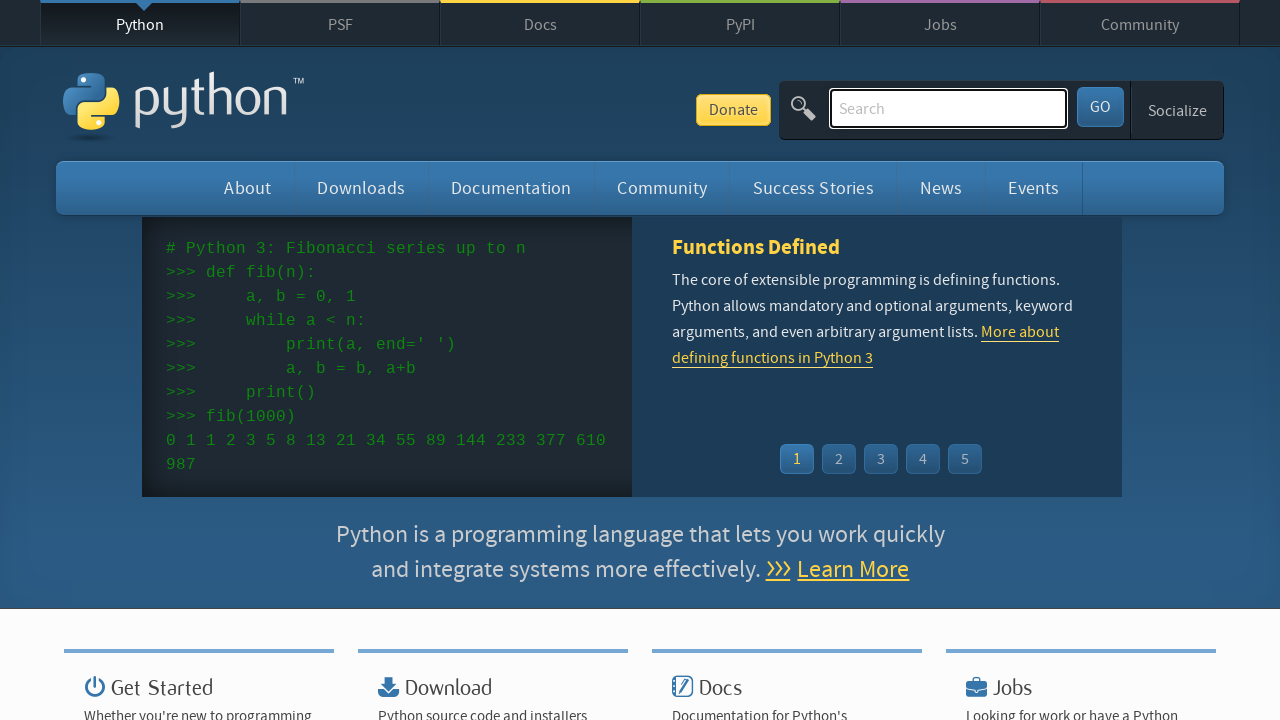

Filled search field with 'pycon' on #id-search-field
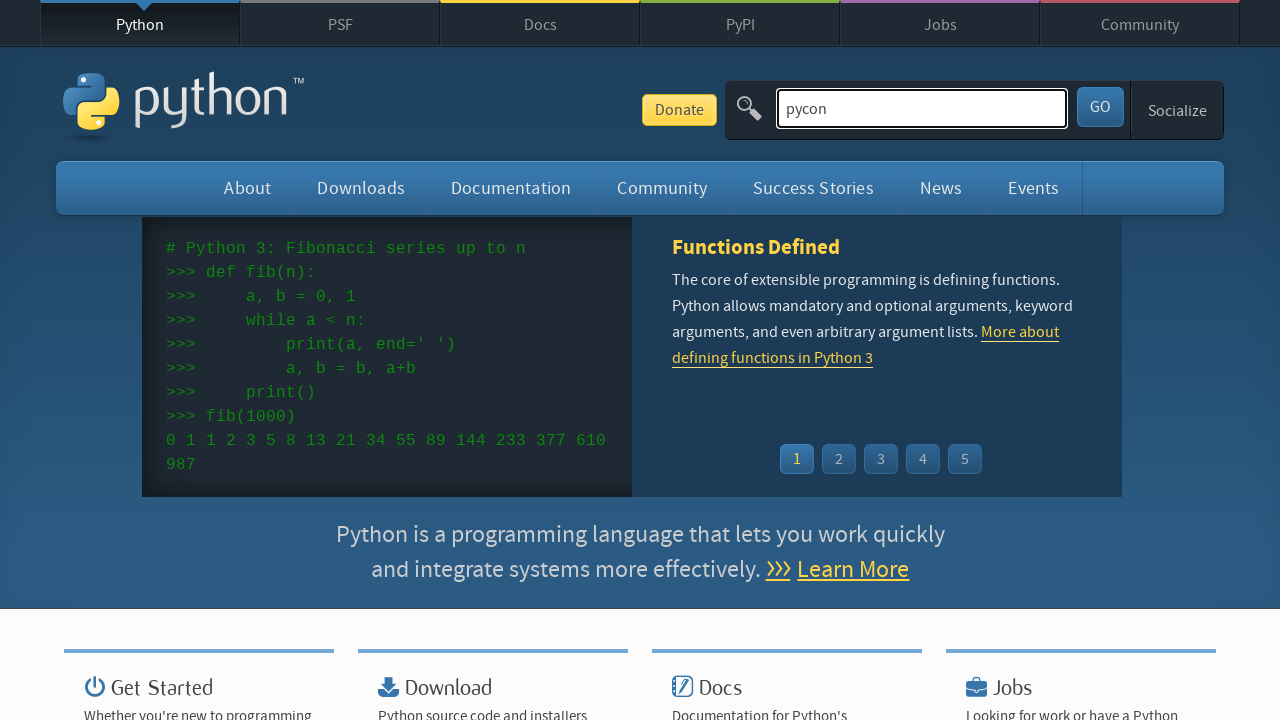

Pressed Enter to submit the search on #id-search-field
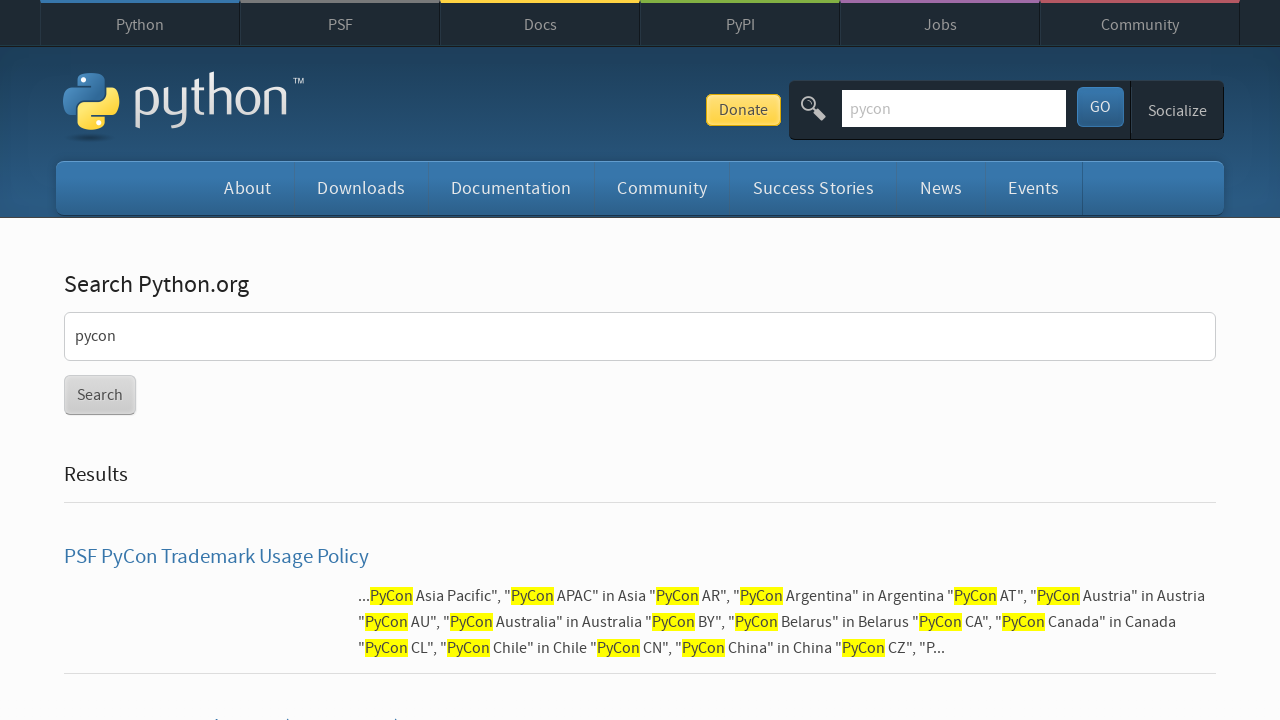

Search results page loaded successfully
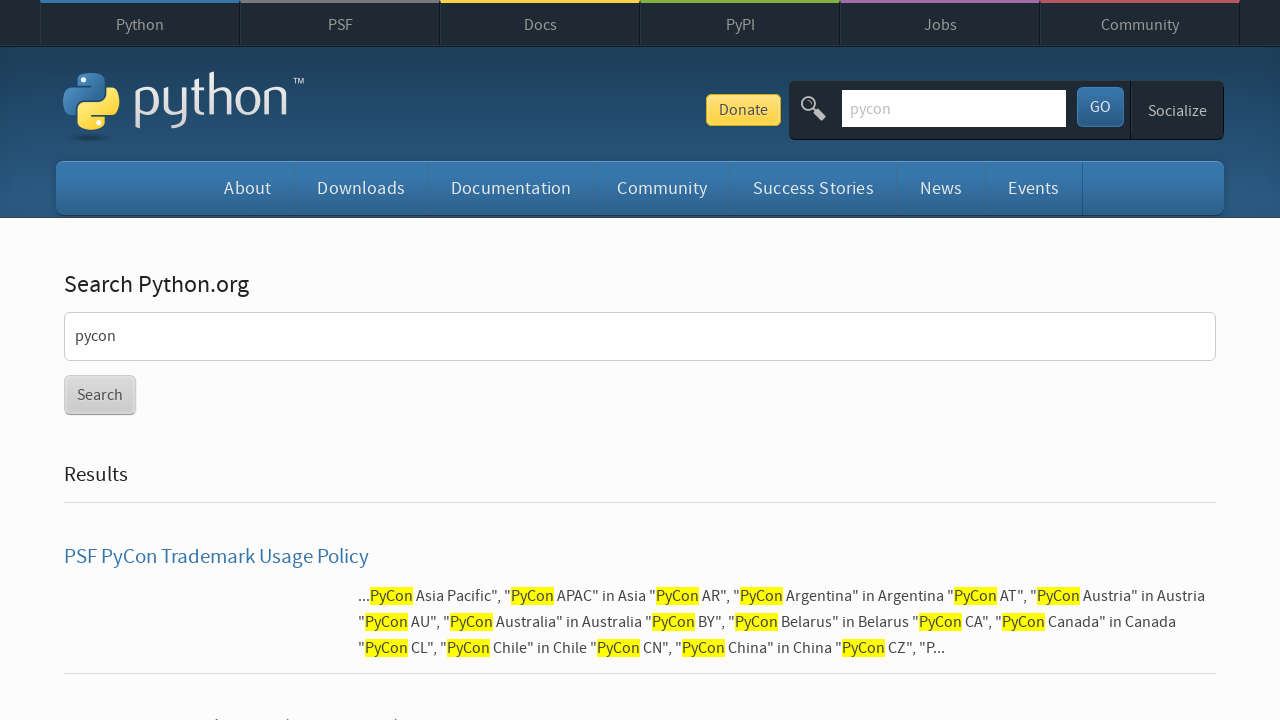

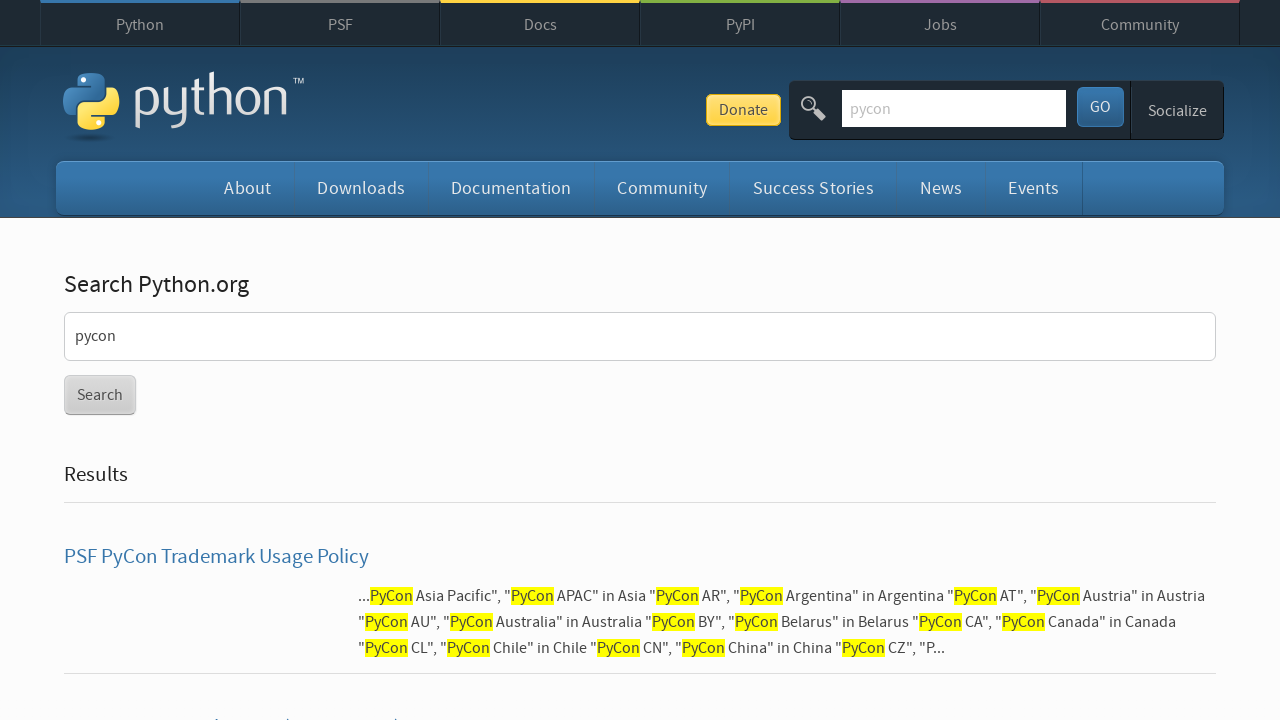